Tests that an item is no longer visible in the cart after clicking the delete button. Adds Samsung Galaxy S6 to cart, navigates to cart, and deletes the item.

Starting URL: https://www.demoblaze.com/

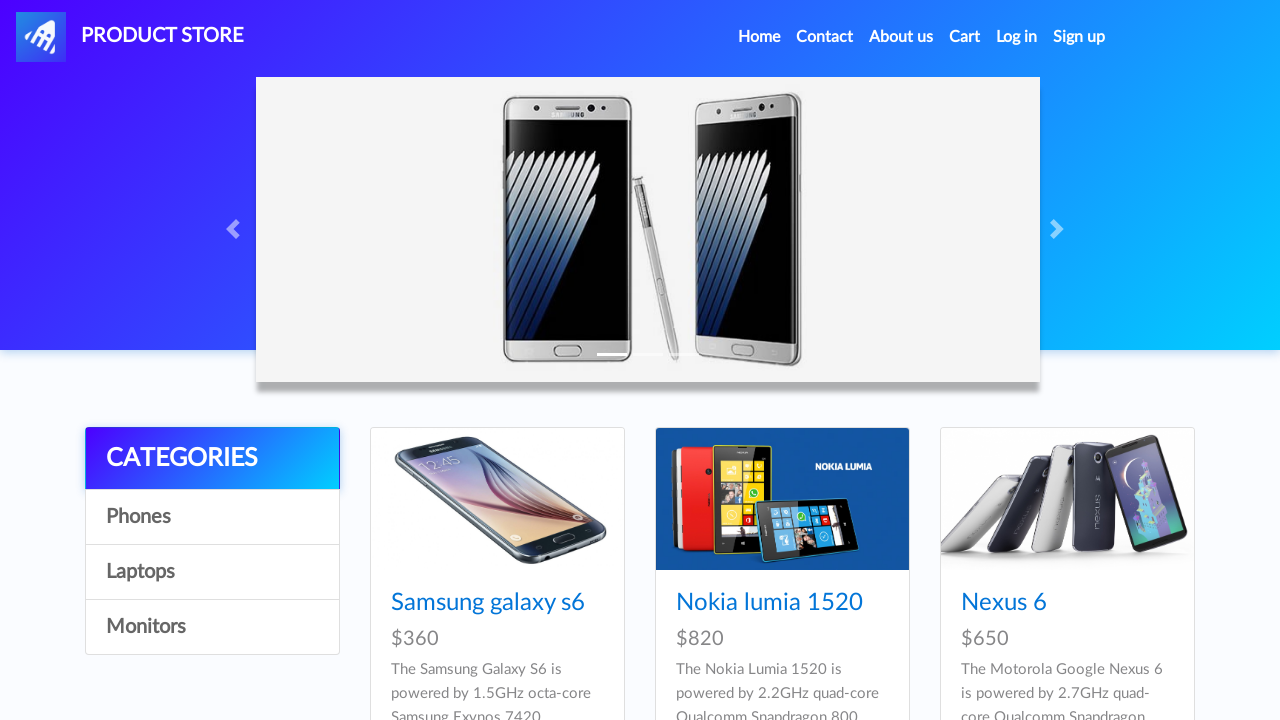

Clicked on Samsung Galaxy S6 product link at (488, 603) on internal:role=link[name="Samsung galaxy s6"i]
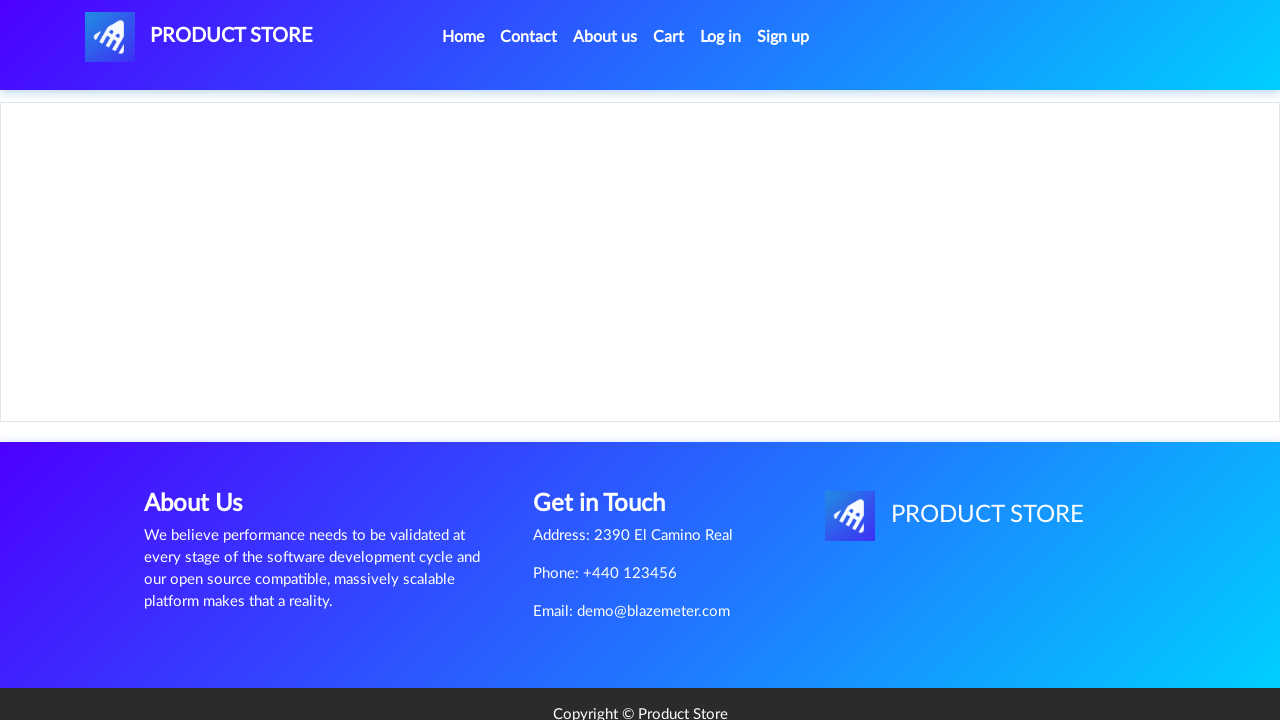

Set up dialog handler to dismiss confirmation
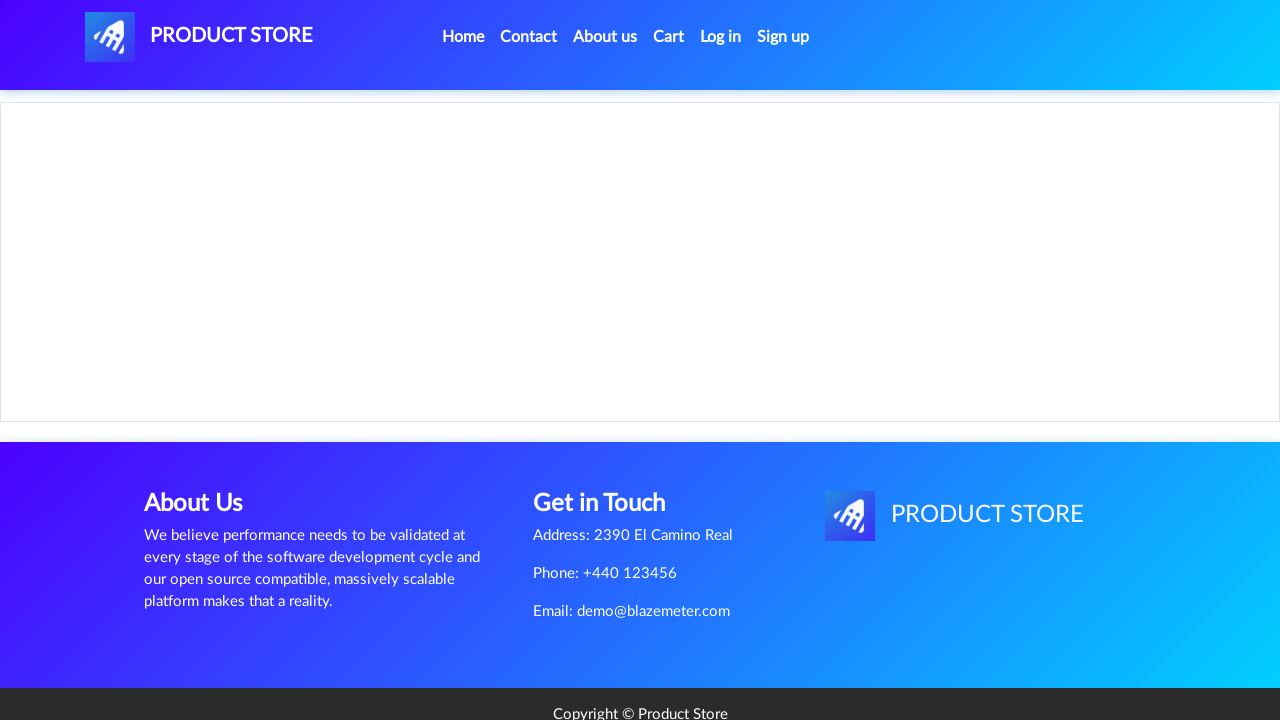

Clicked 'Add to cart' button for Samsung Galaxy S6 at (610, 440) on internal:role=link[name="Add to cart"i]
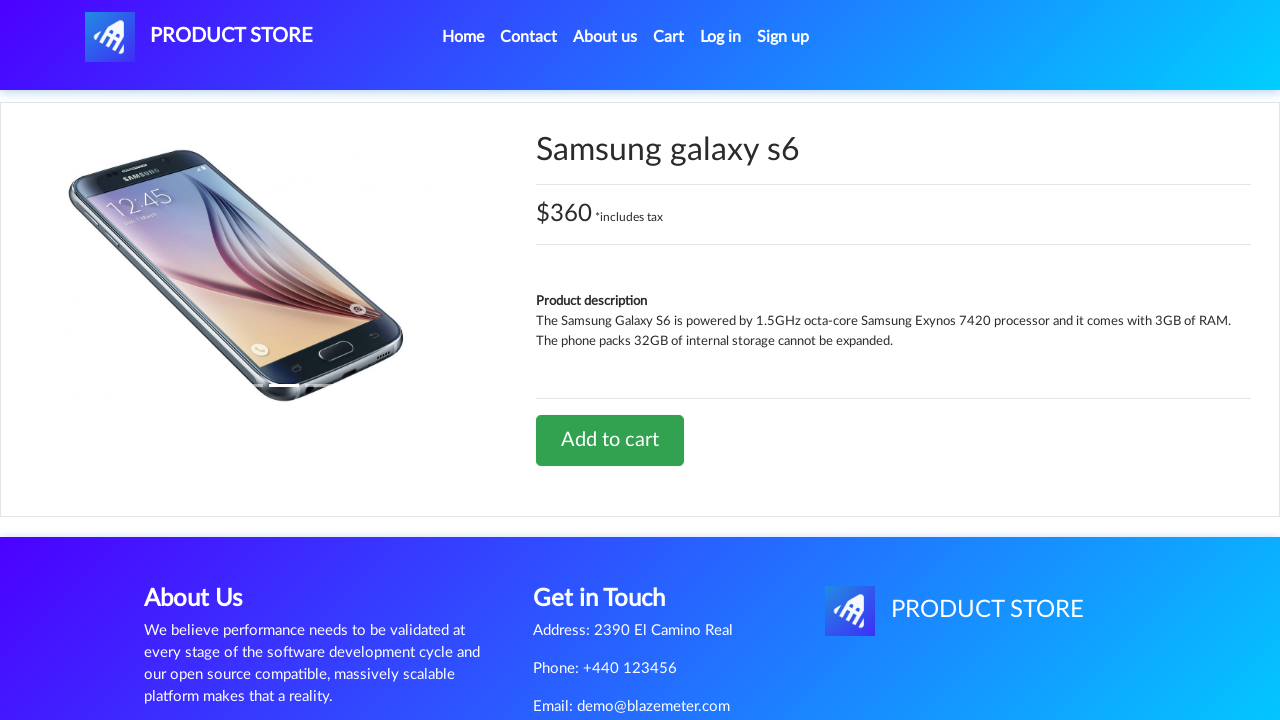

Navigated to cart page at (669, 37) on internal:role=link[name="Cart"s]
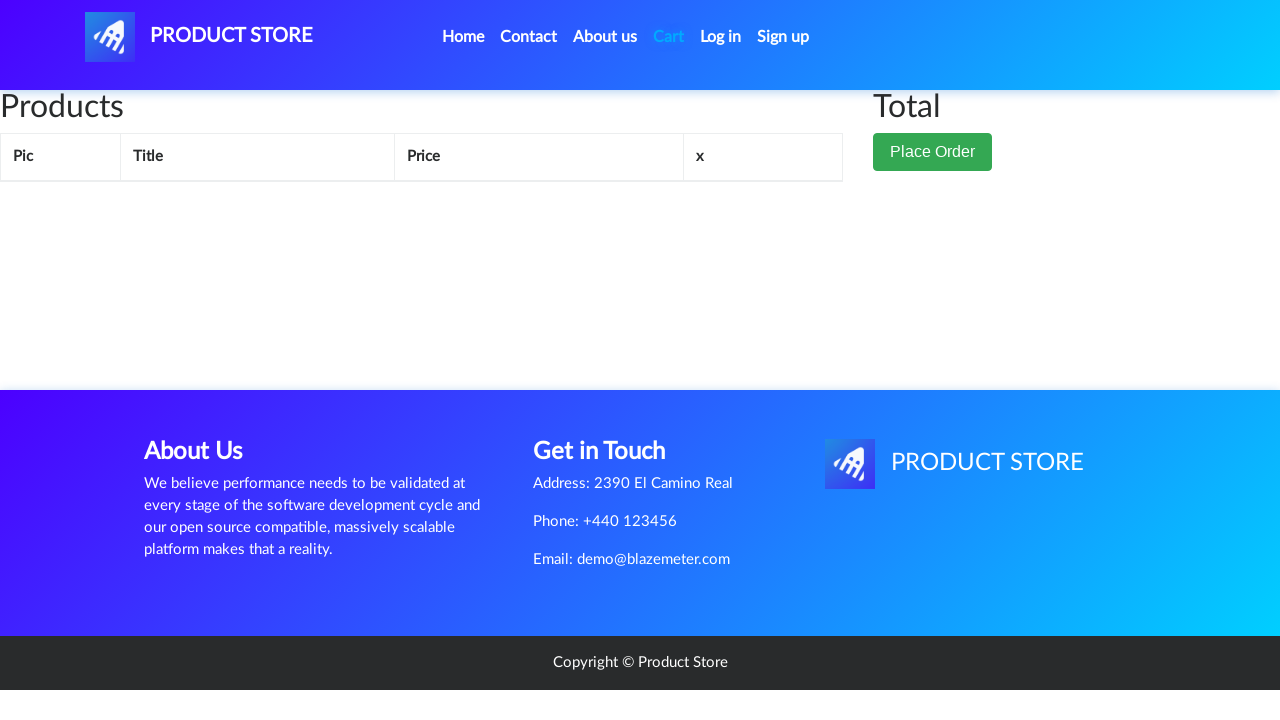

Clicked on page wrapper at (640, 240) on #page-wrapper
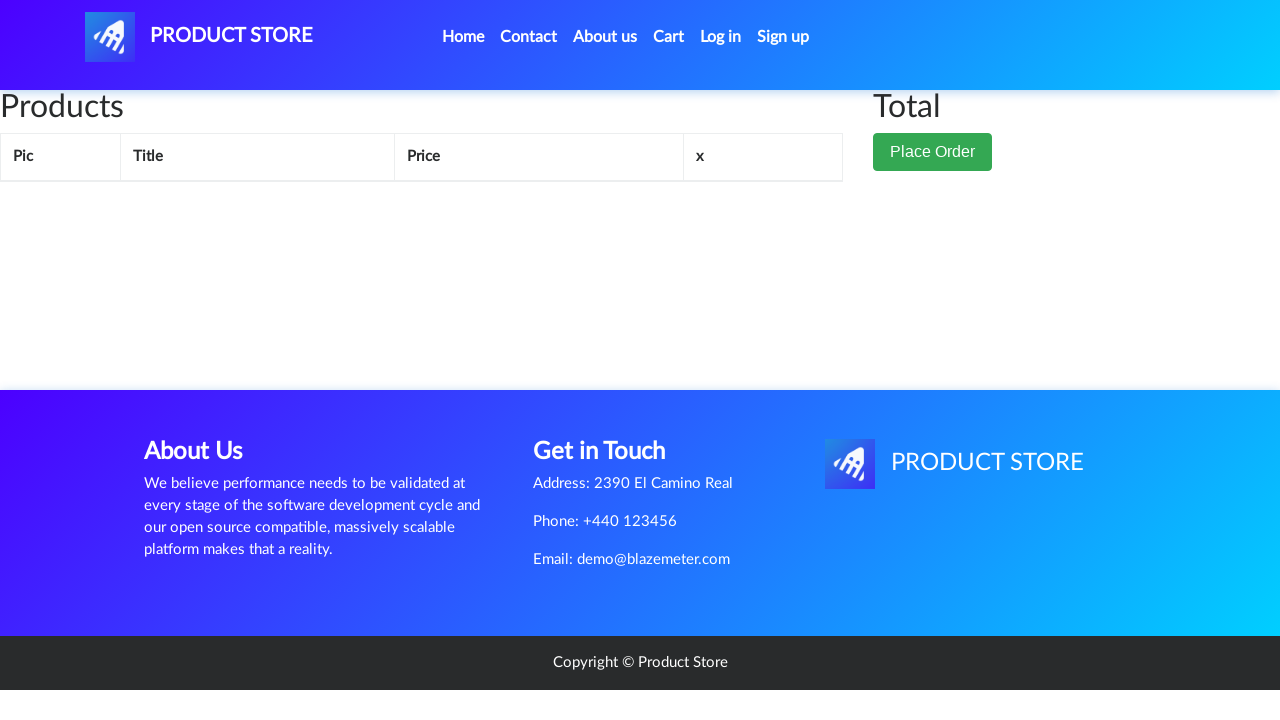

Clicked delete button to remove item from cart at (697, 205) on internal:role=link[name="Delete"i]
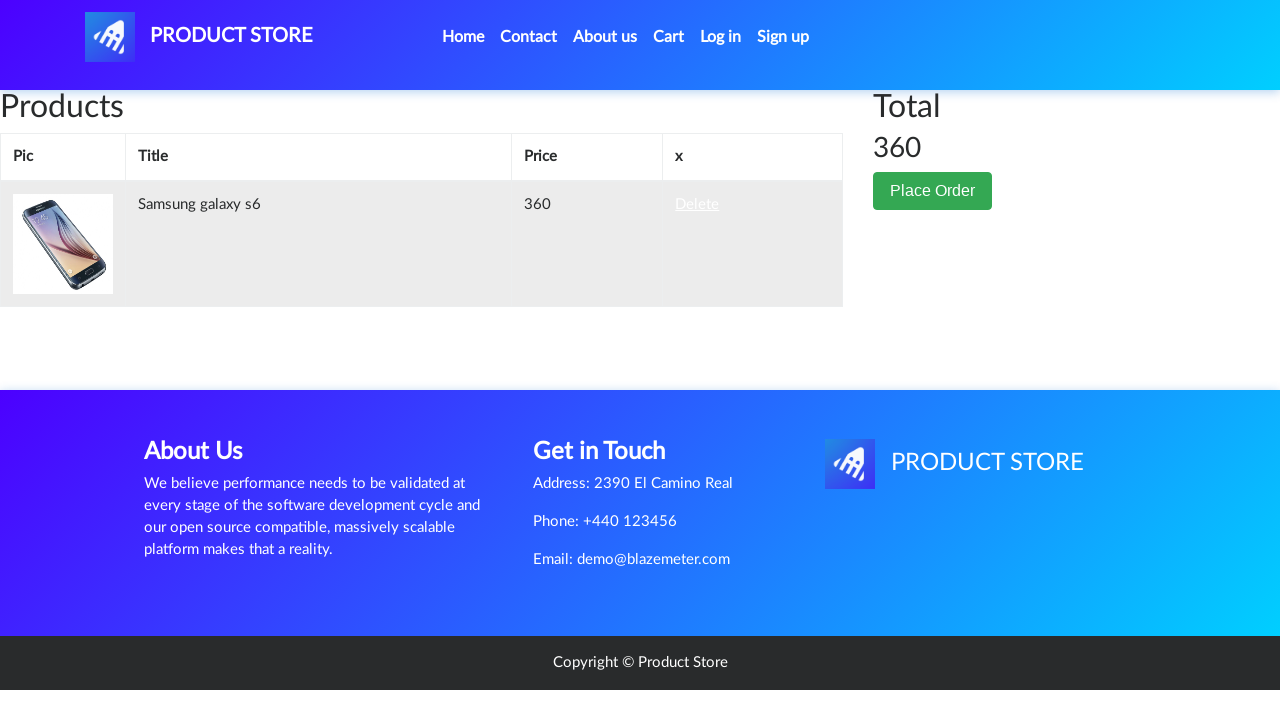

Waited 3 seconds for deletion to complete
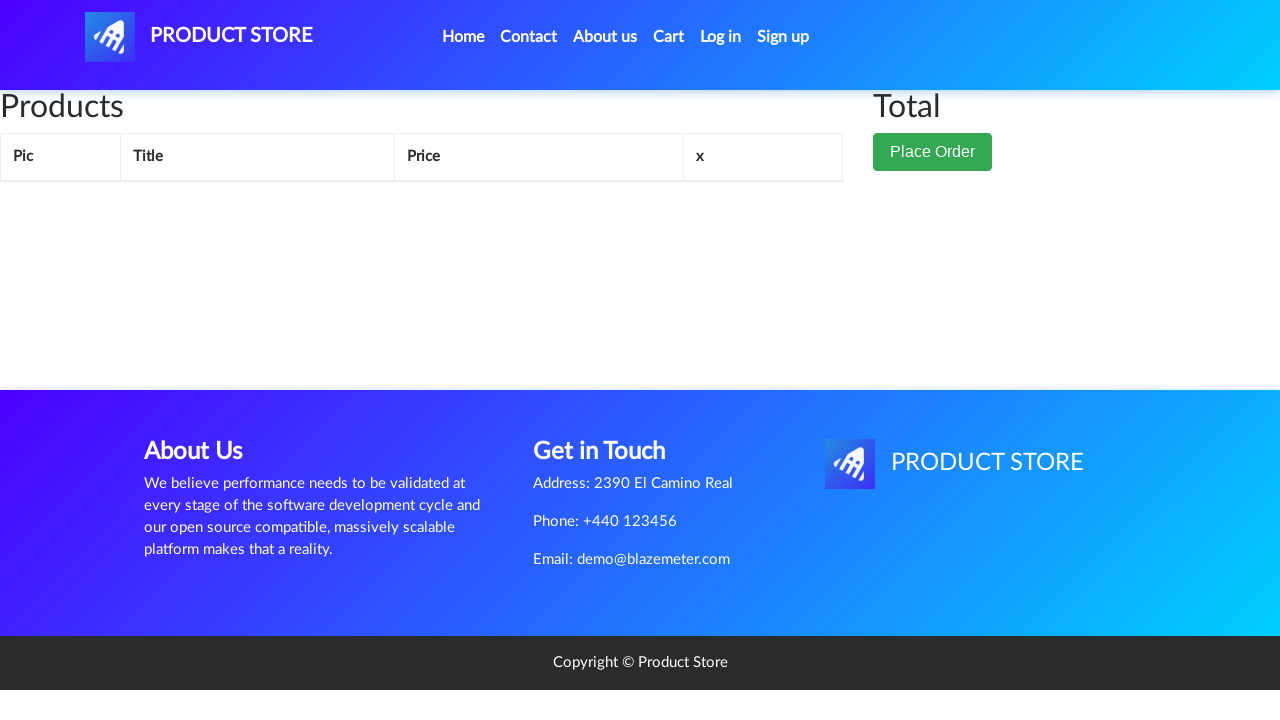

Located Samsung Galaxy S6 cell element
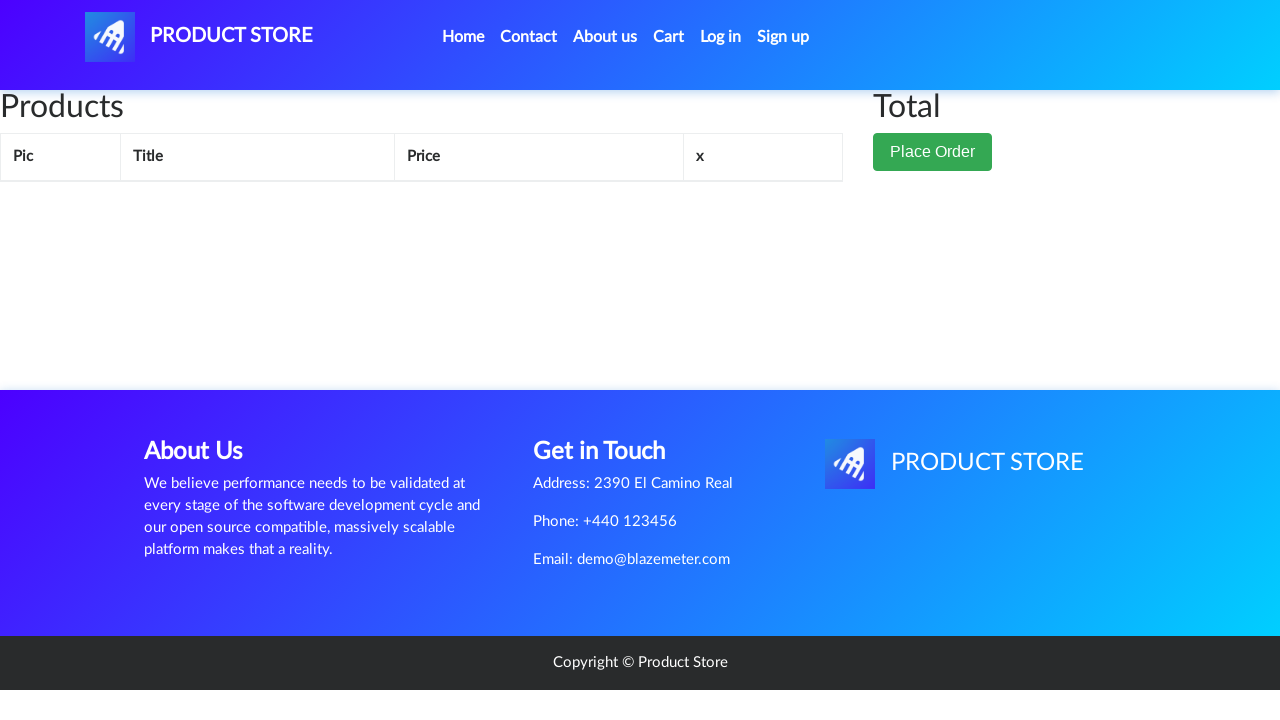

Verified that Samsung Galaxy S6 is no longer visible in cart after deletion
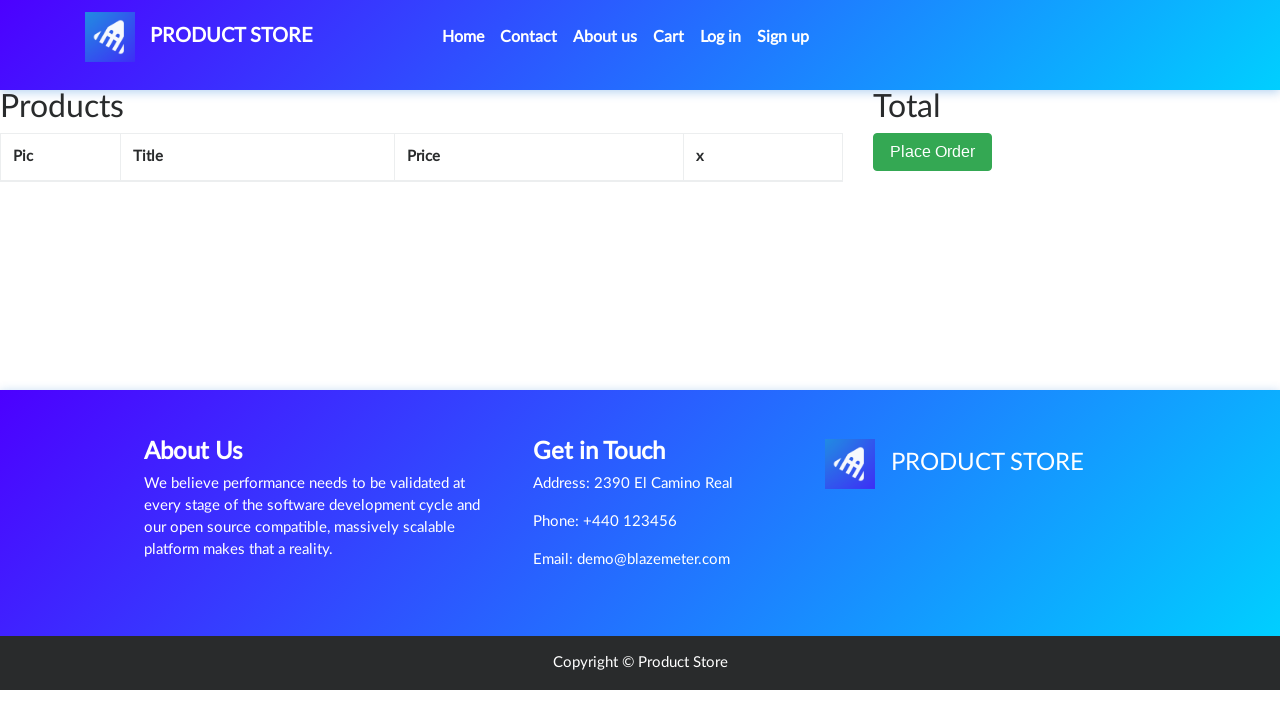

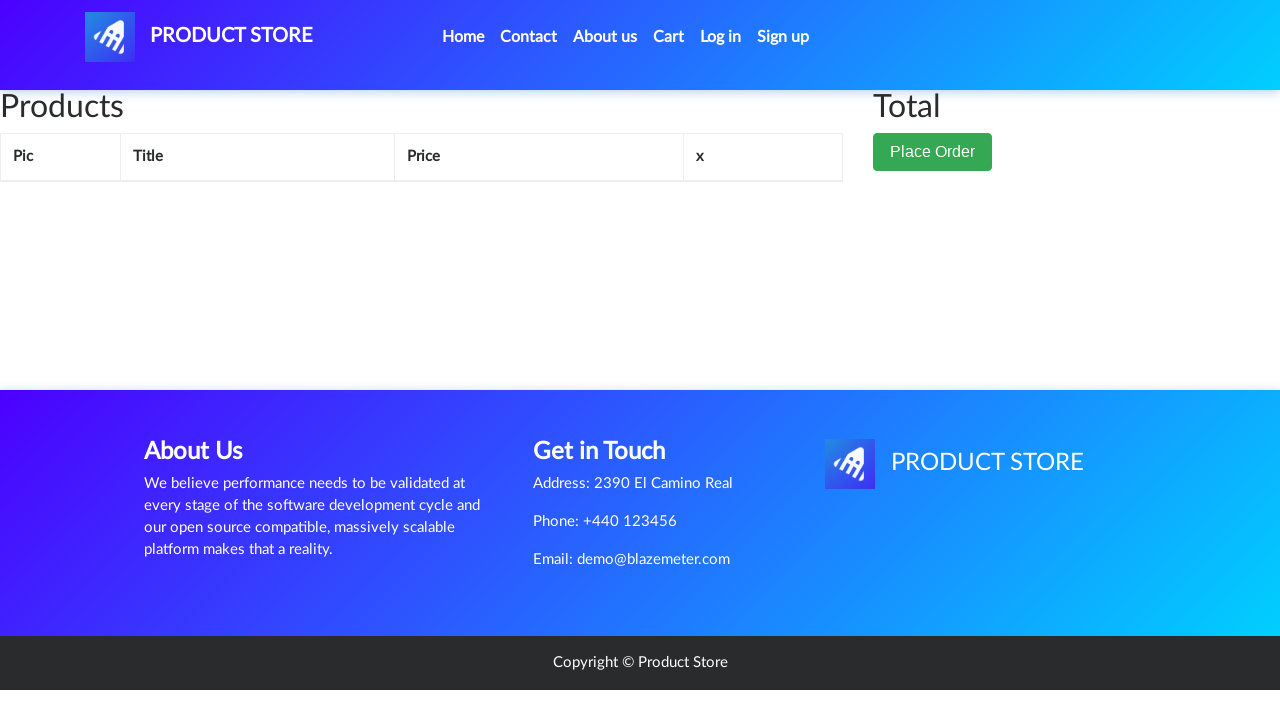